Tests browser navigation functionality by clicking a training link, then using back, forward, navigate to URL, and refresh browser actions.

Starting URL: https://demoqa.com/

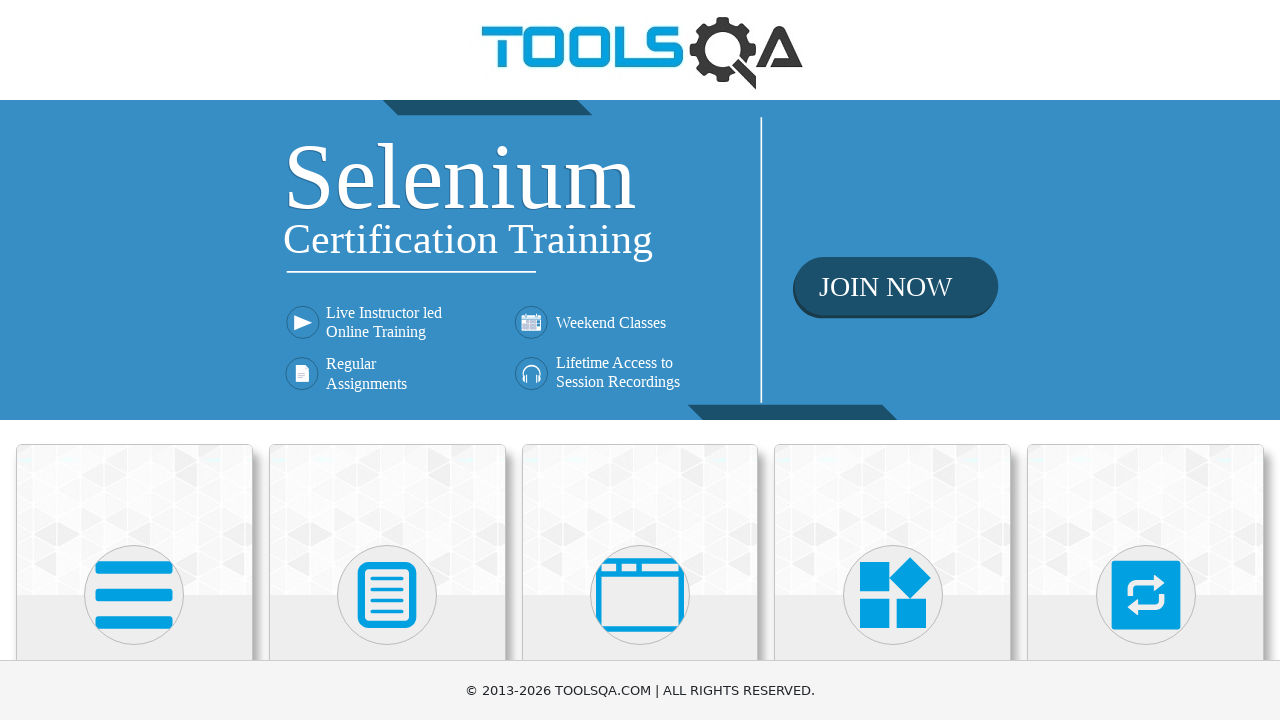

Waited for Selenium Online Training image to load
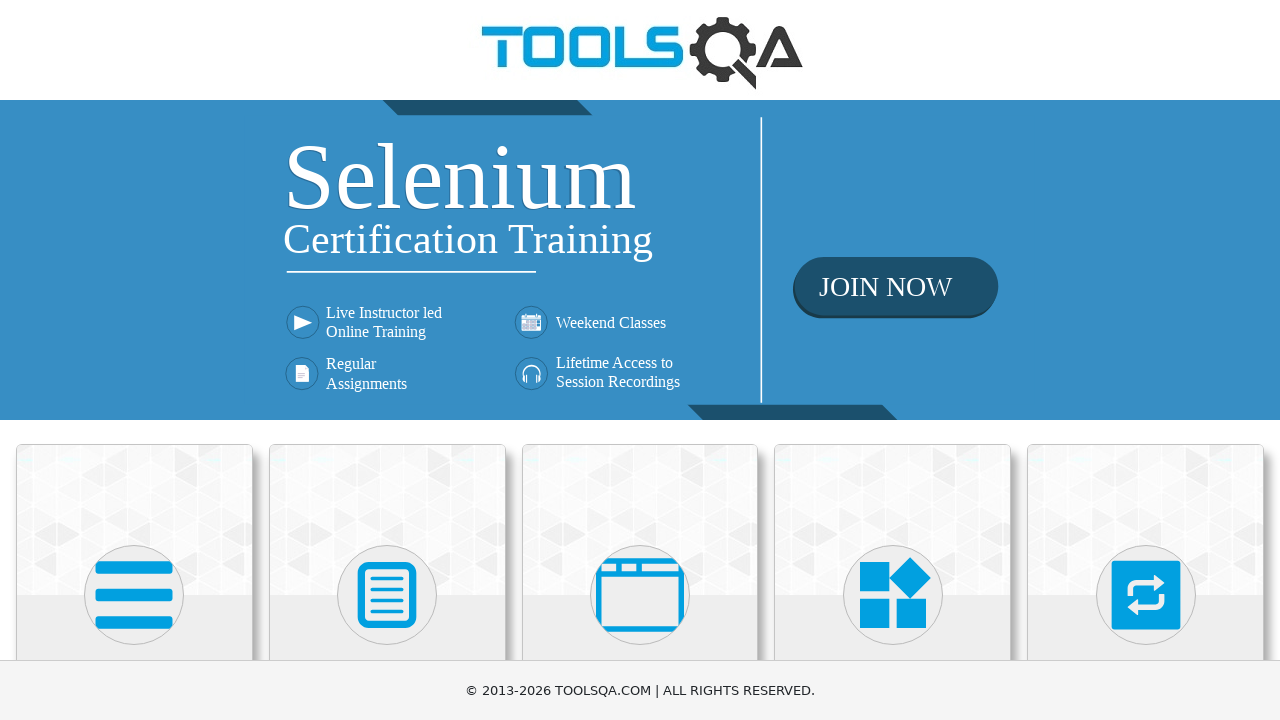

Clicked on Selenium Online Training link at (640, 260) on img[alt='Selenium Online Training']
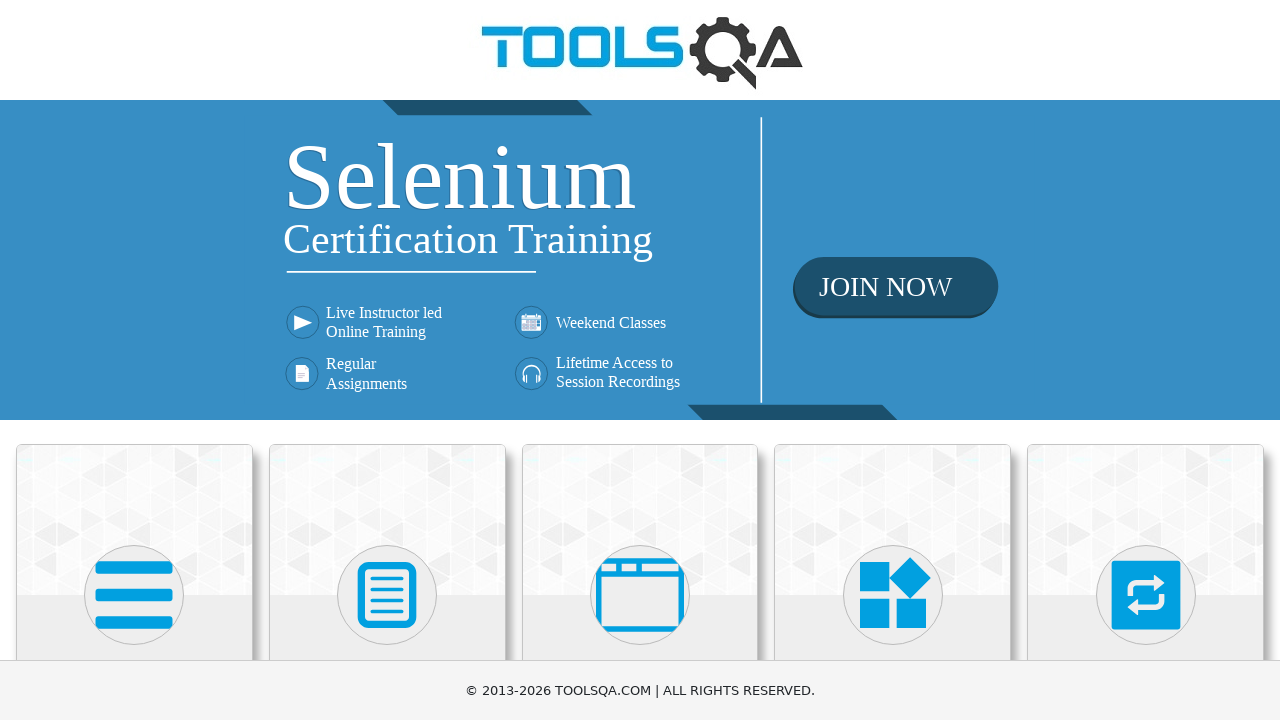

Navigated back to previous page using browser back button
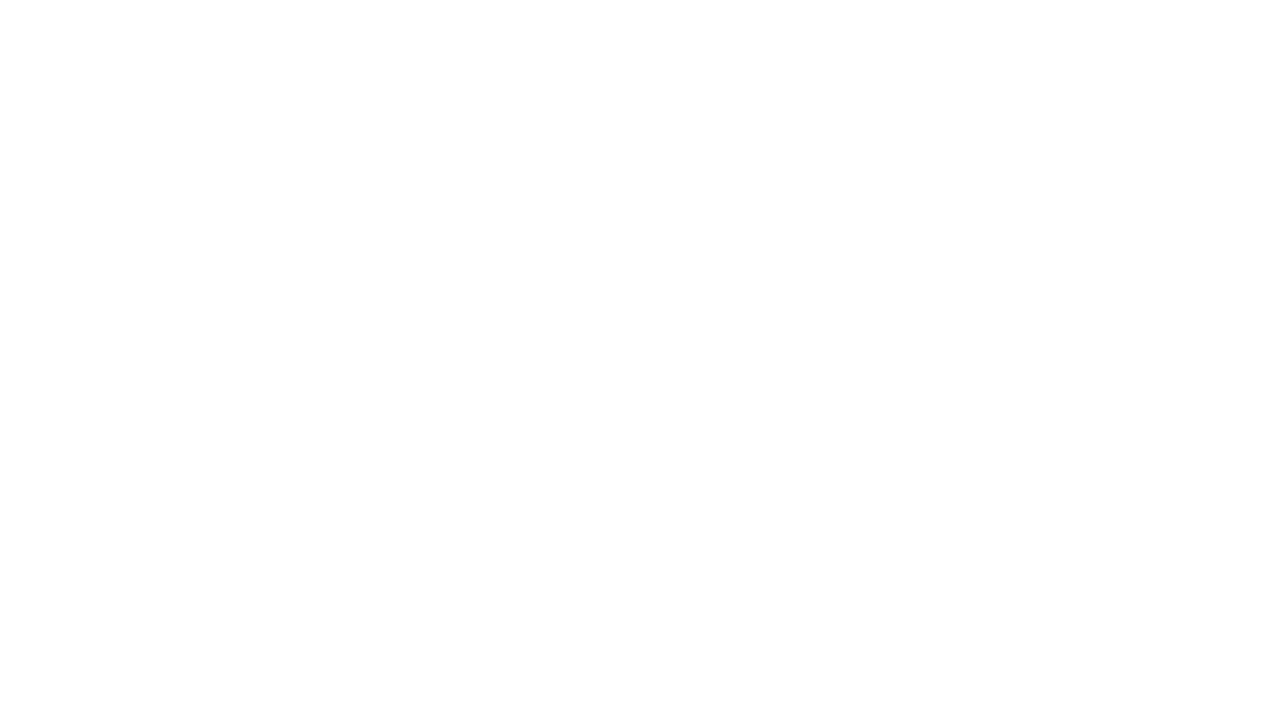

Navigated forward using browser forward button
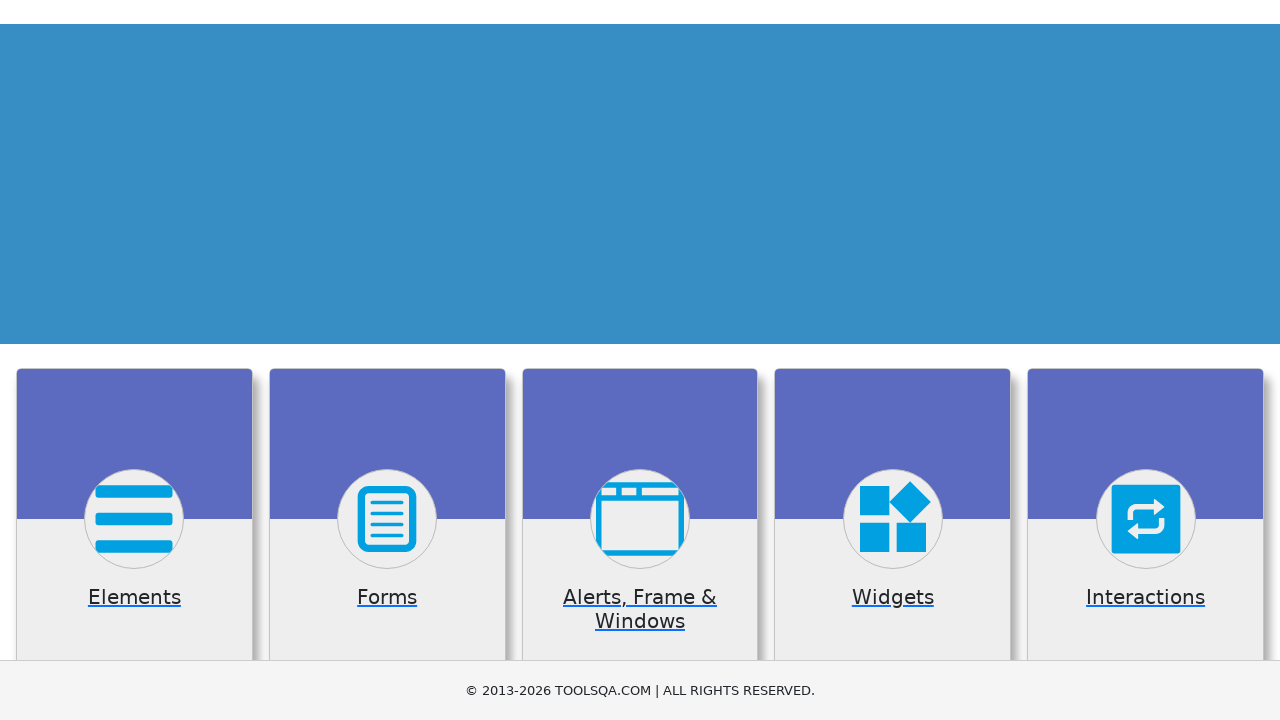

Navigated to https://demoqa.com/
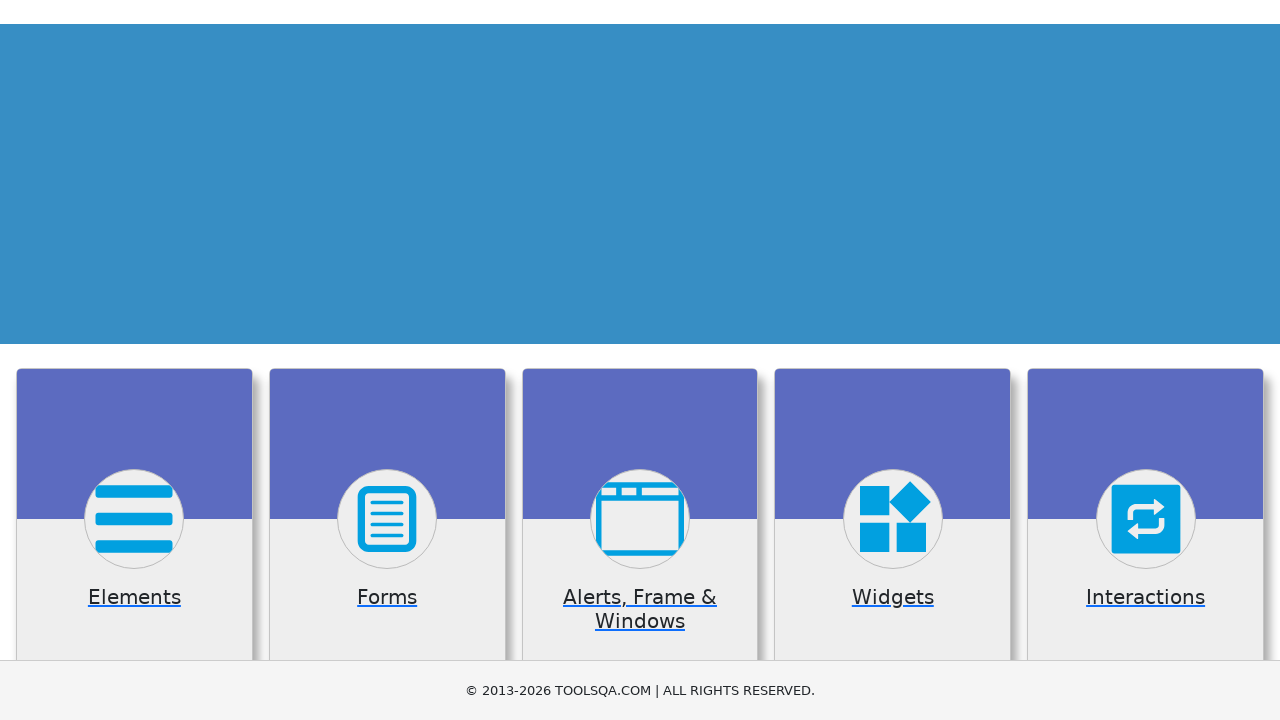

Refreshed the page
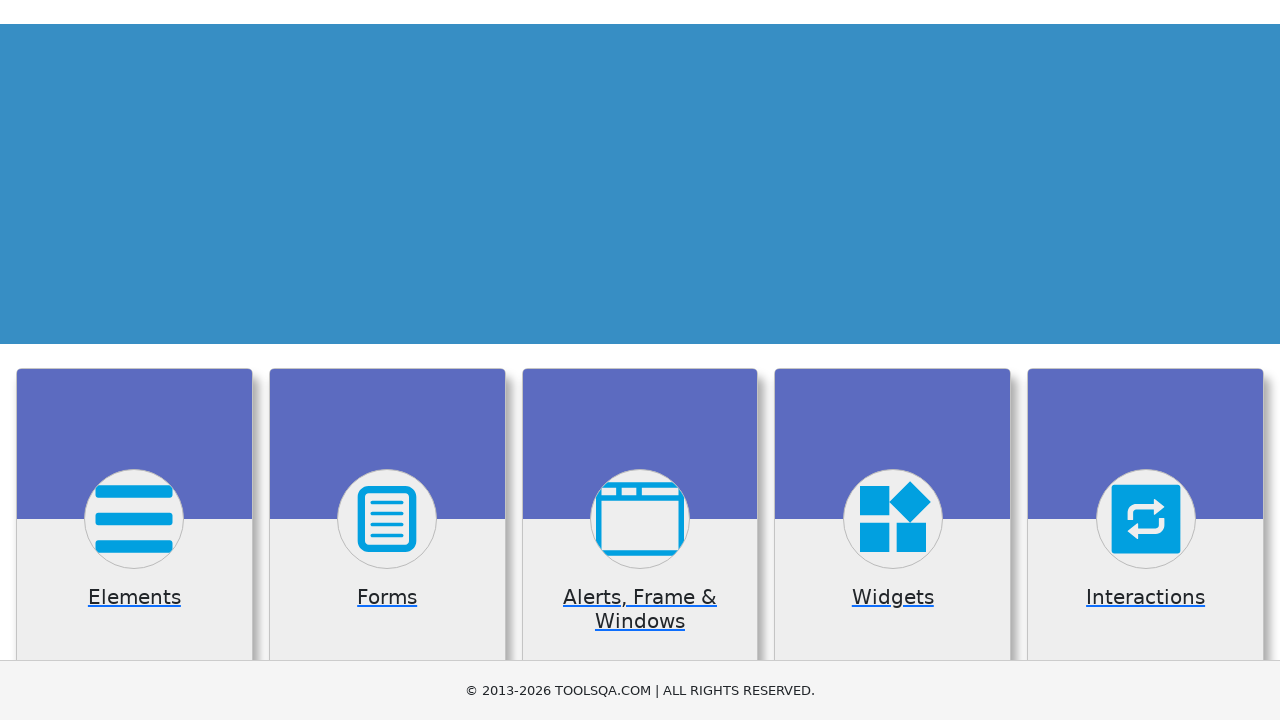

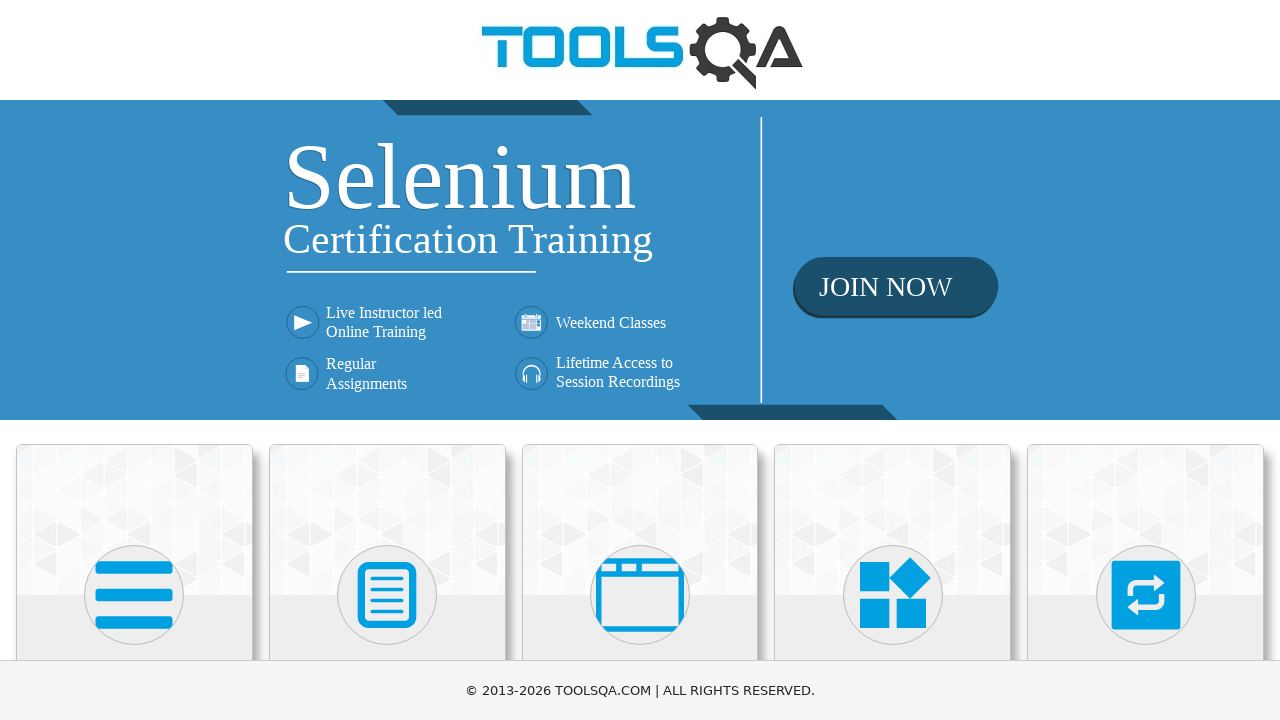